Tests the TinyTap AI game generation feature by navigating to an AI game URL with a topic, triggering game generation with Enter key, then switching to an iframe and clicking the play button once the game is generated.

Starting URL: https://www.tinytap.com/ai/game/dinosaurs

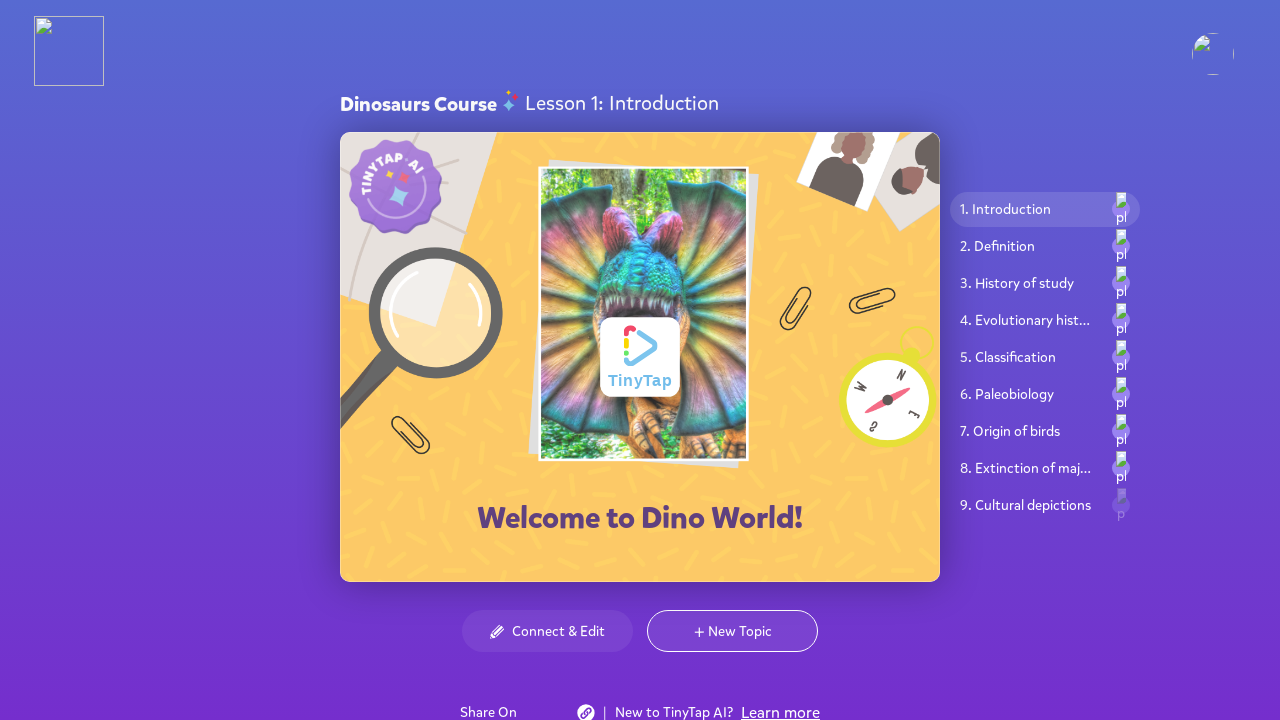

Waited for page to load (networkidle)
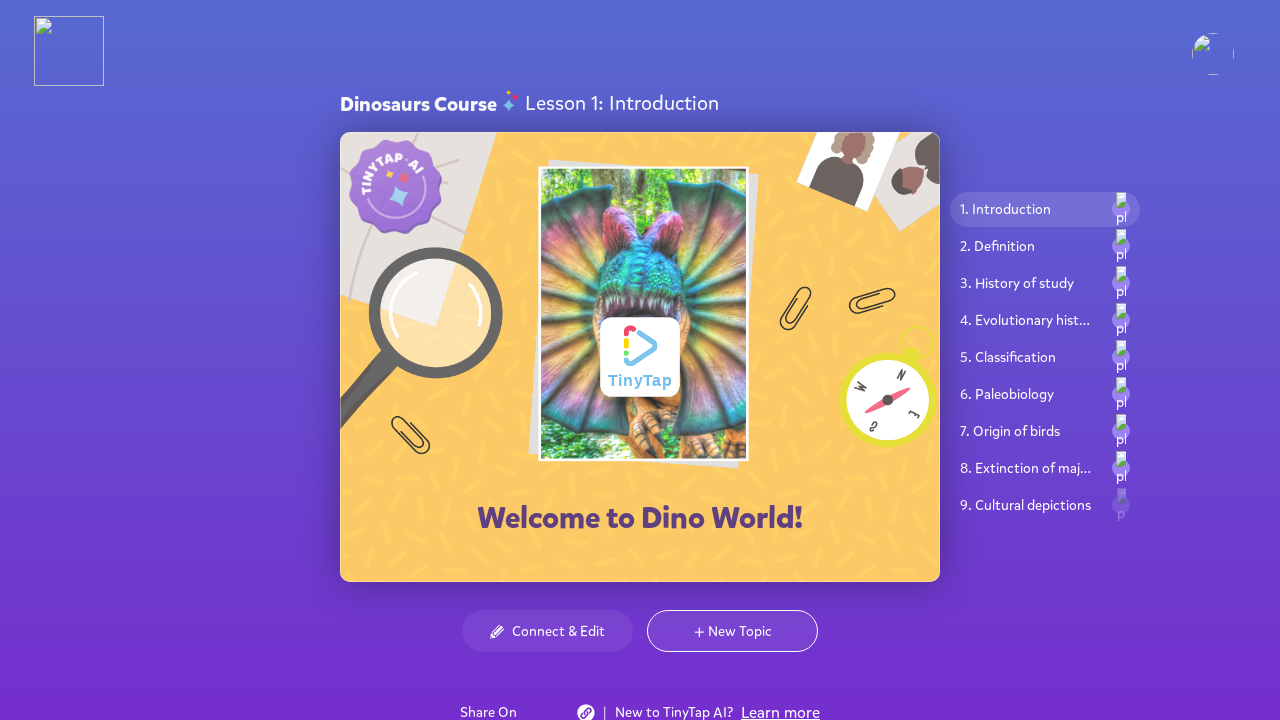

Pressed Enter to trigger AI game generation
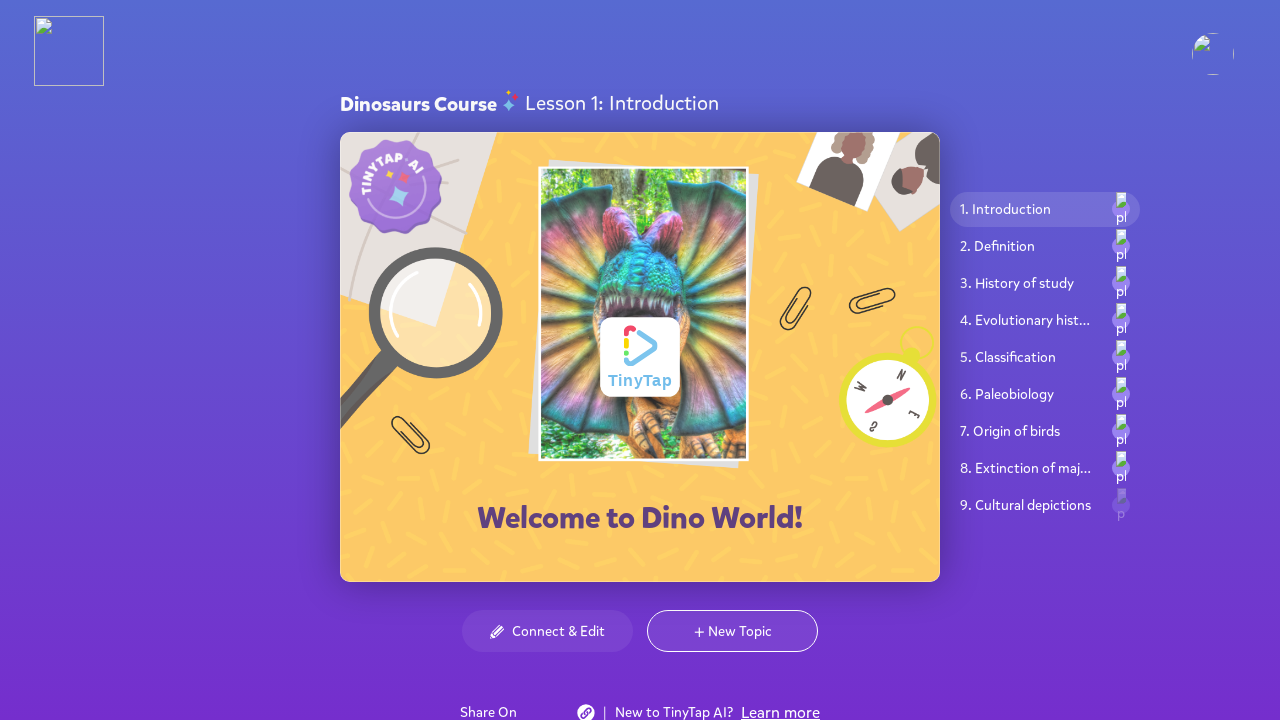

Located AI Game iframe
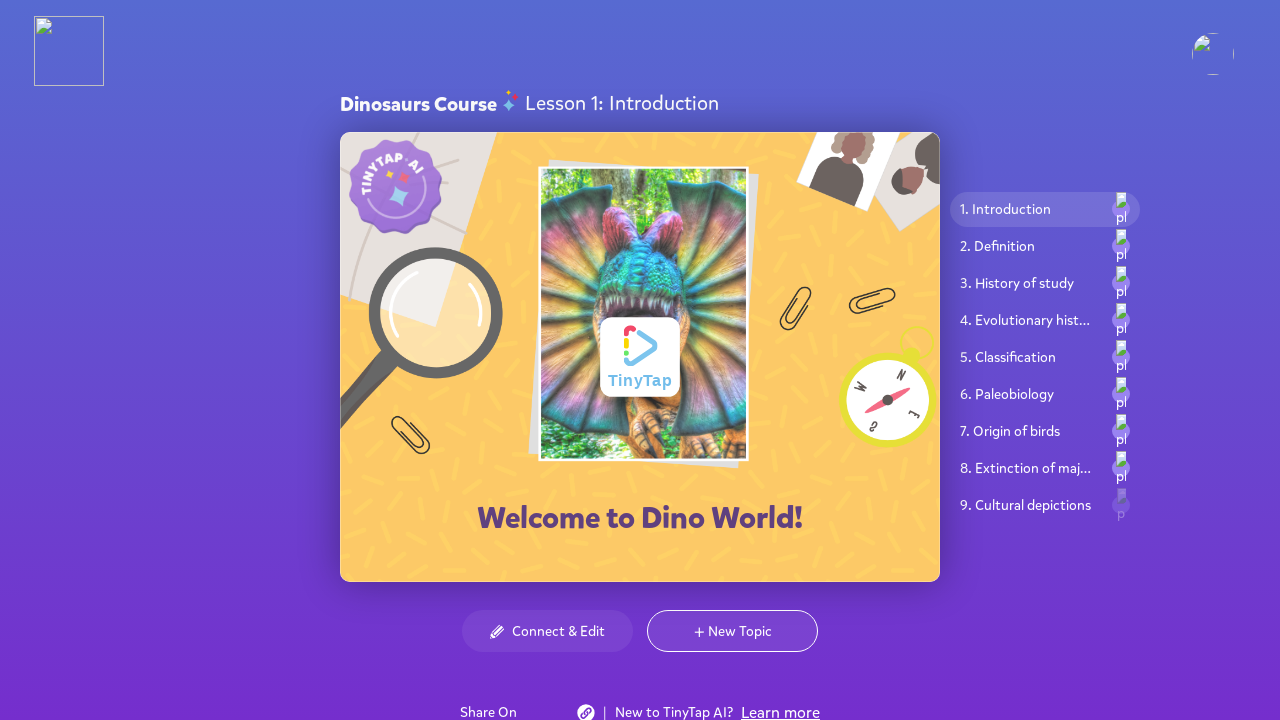

Located play button within iframe
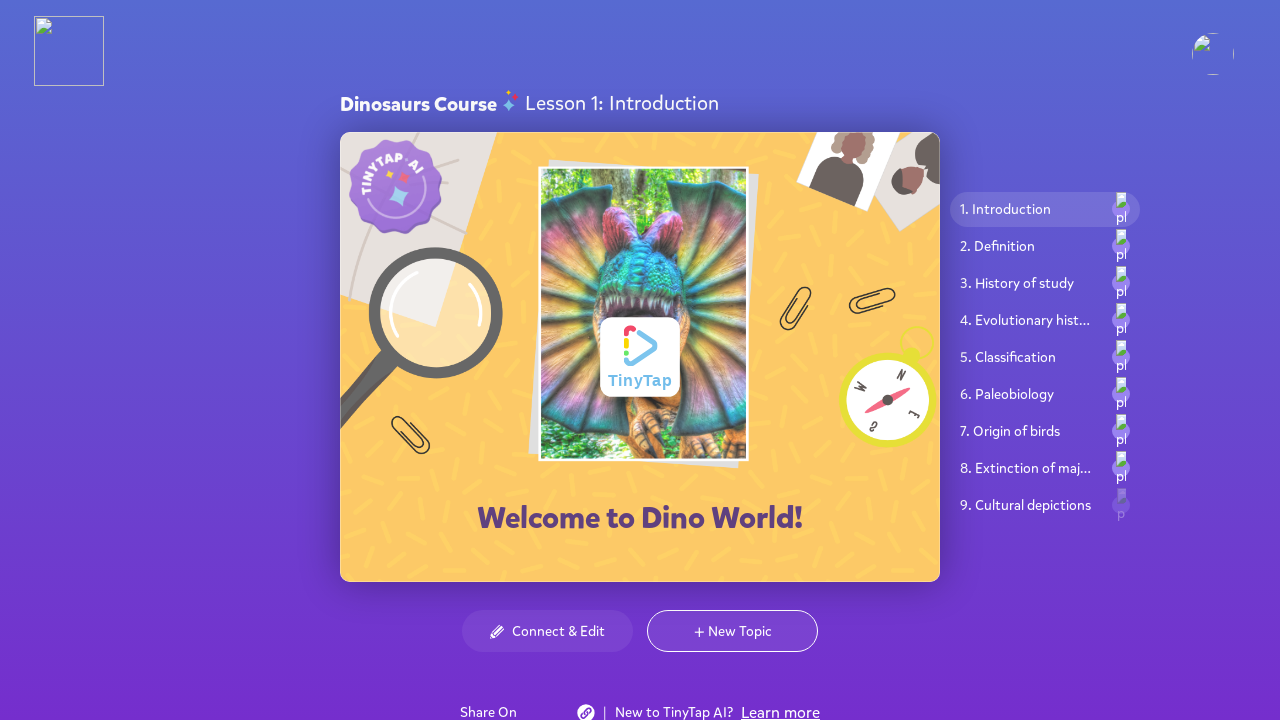

Waited for play button to become visible (30s timeout for AI generation)
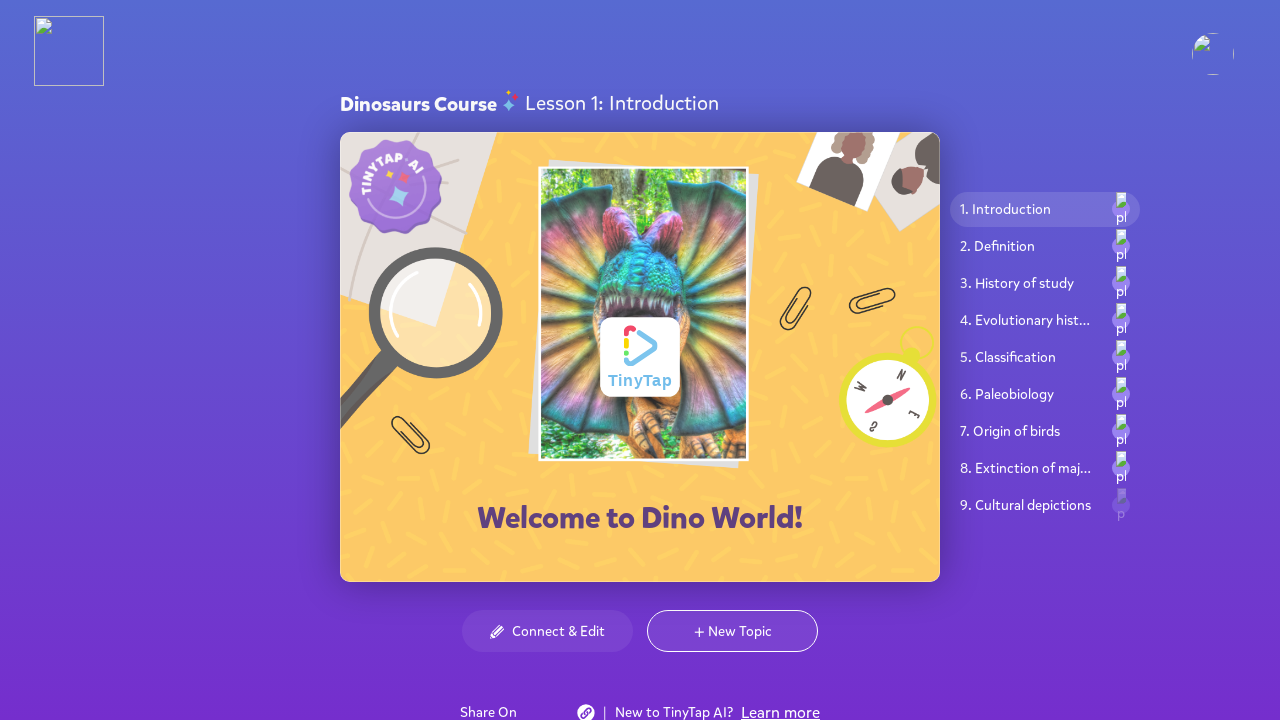

Clicked the play button to start the AI-generated game at (640, 357) on iframe[title="AI Game"] >> internal:control=enter-frame >> .playButton
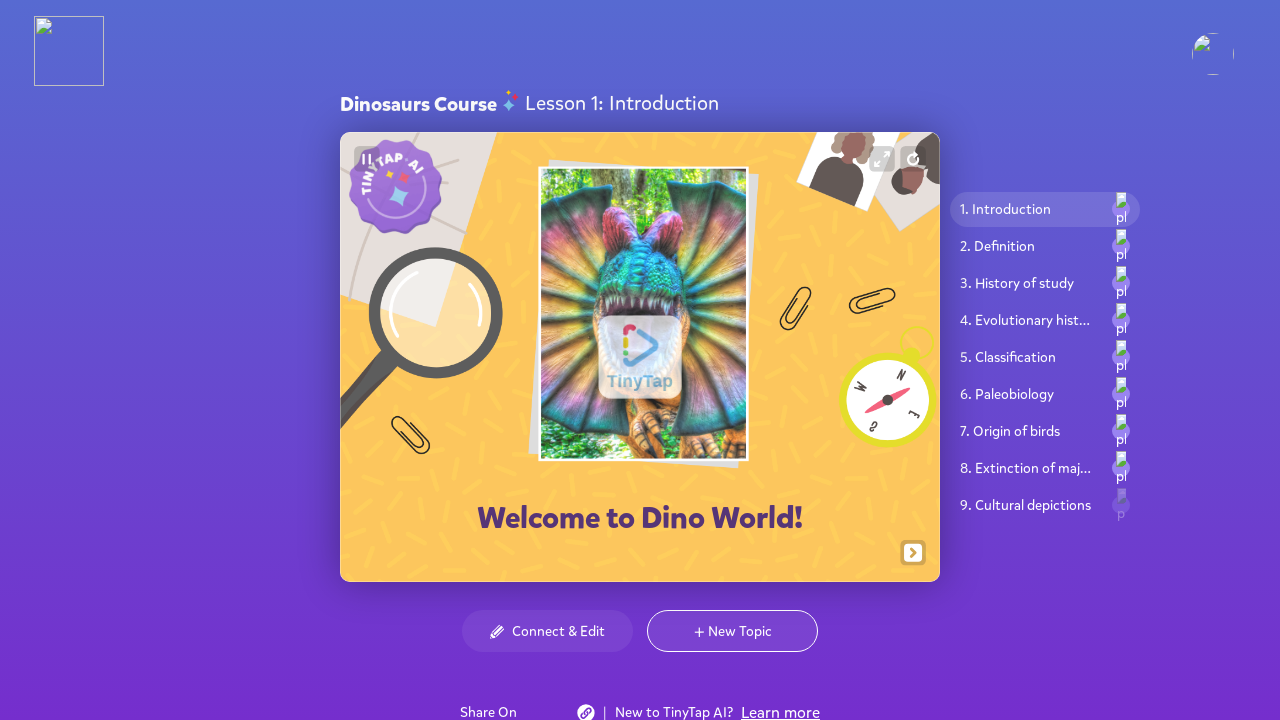

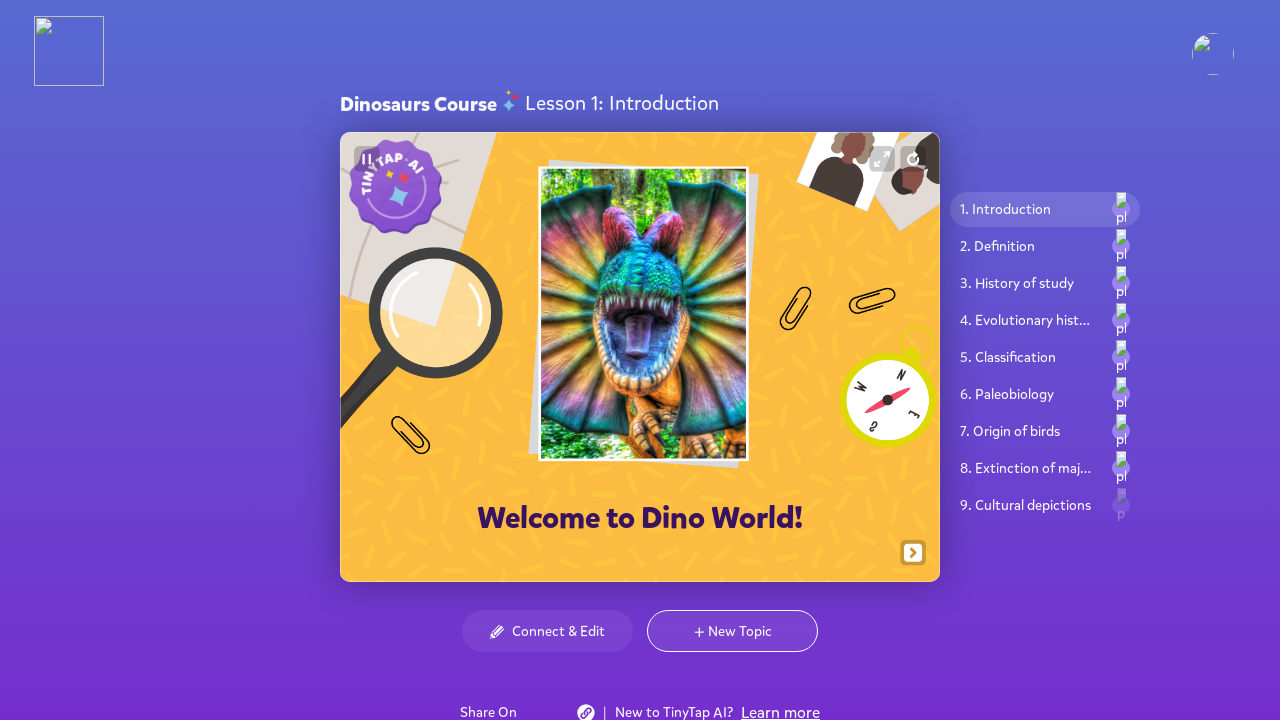